Tests iframe handling by navigating to a W3Schools JavaScript tutorial page, switching to the result iframe, and clicking the "Try it" button to trigger a JavaScript prompt dialog.

Starting URL: https://www.w3schools.com/js/tryit.asp?filename=tryjs_prompt

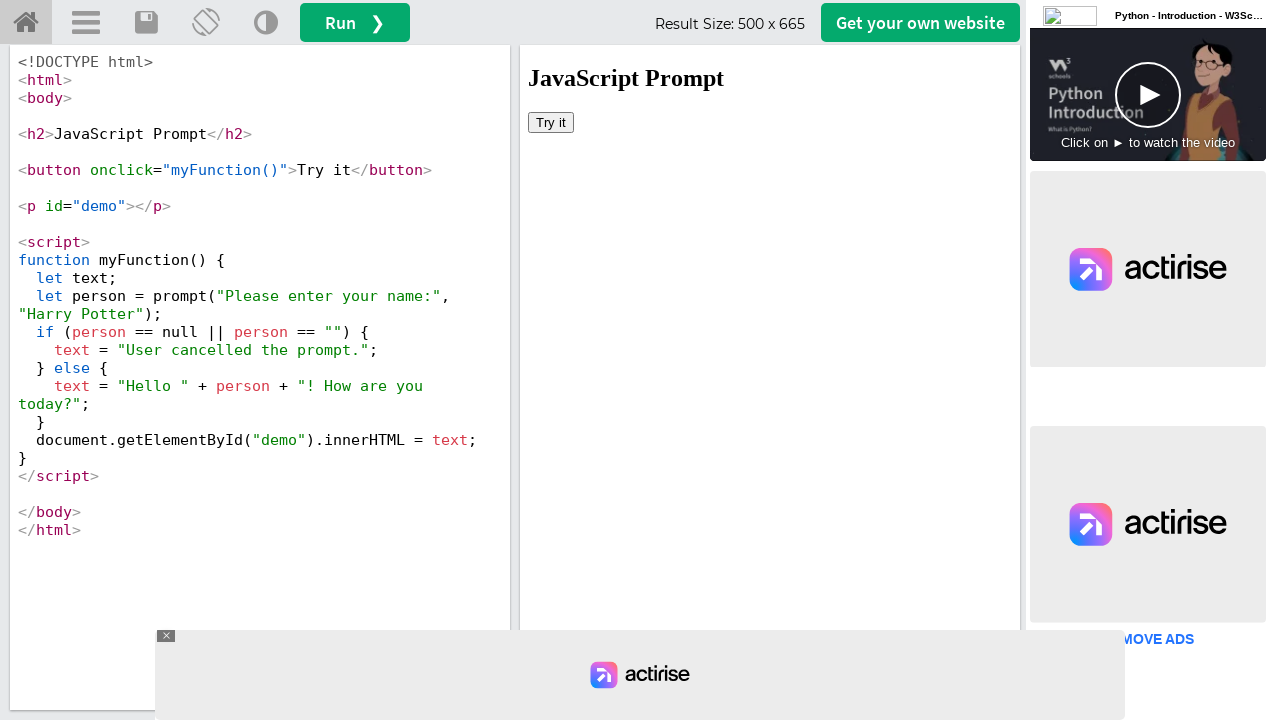

Navigated to W3Schools JavaScript prompt tutorial page
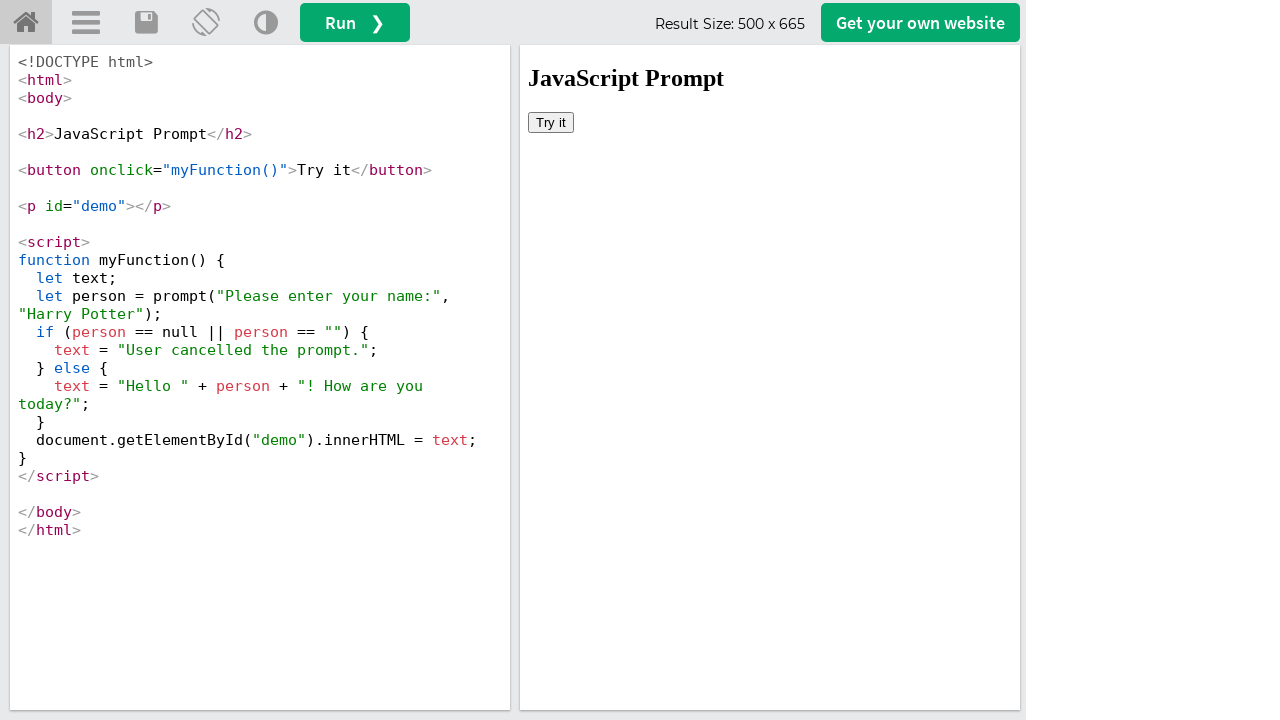

Located the result iframe
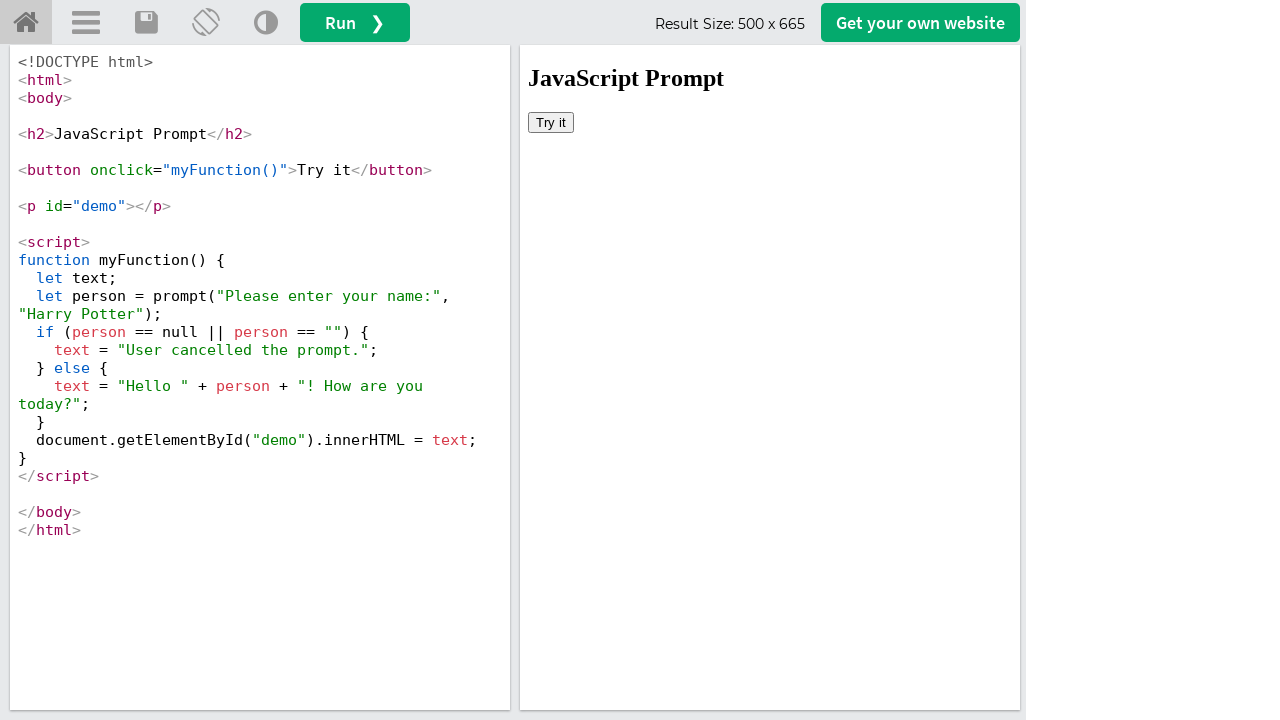

Clicked the 'Try it' button to trigger JavaScript prompt dialog at (551, 122) on iframe#iframeResult >> internal:control=enter-frame >> xpath=//button[contains(t
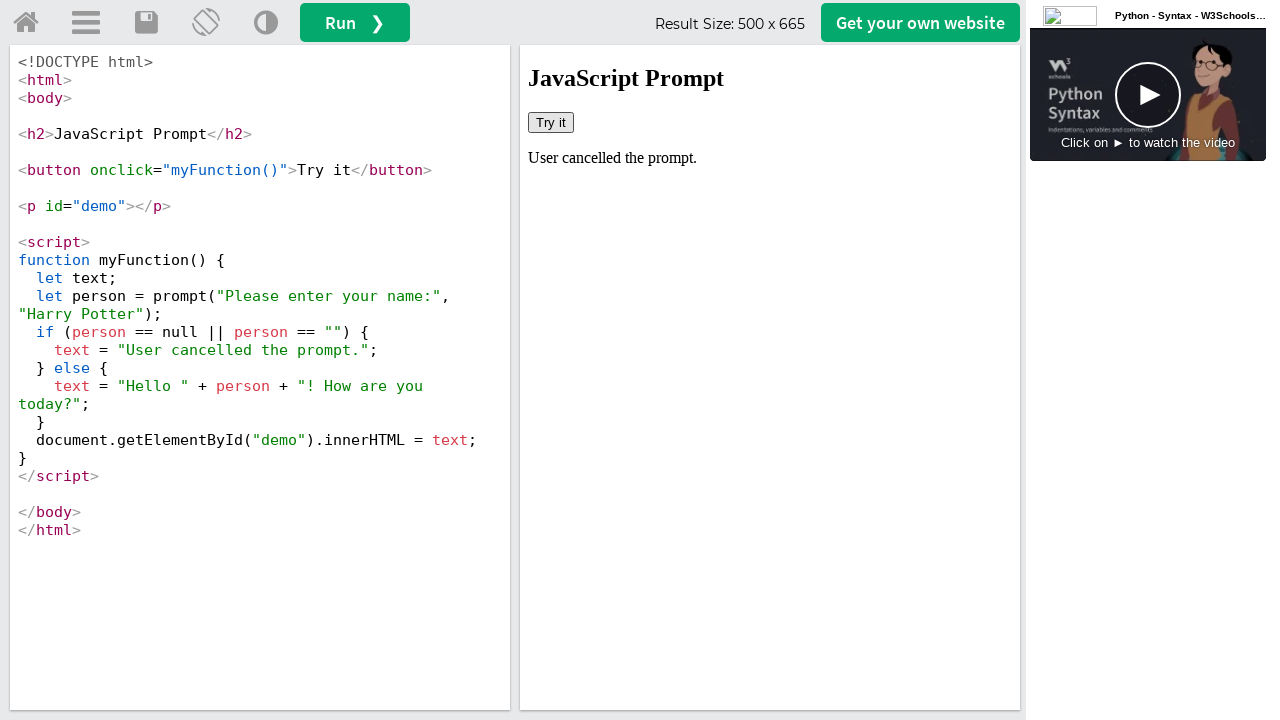

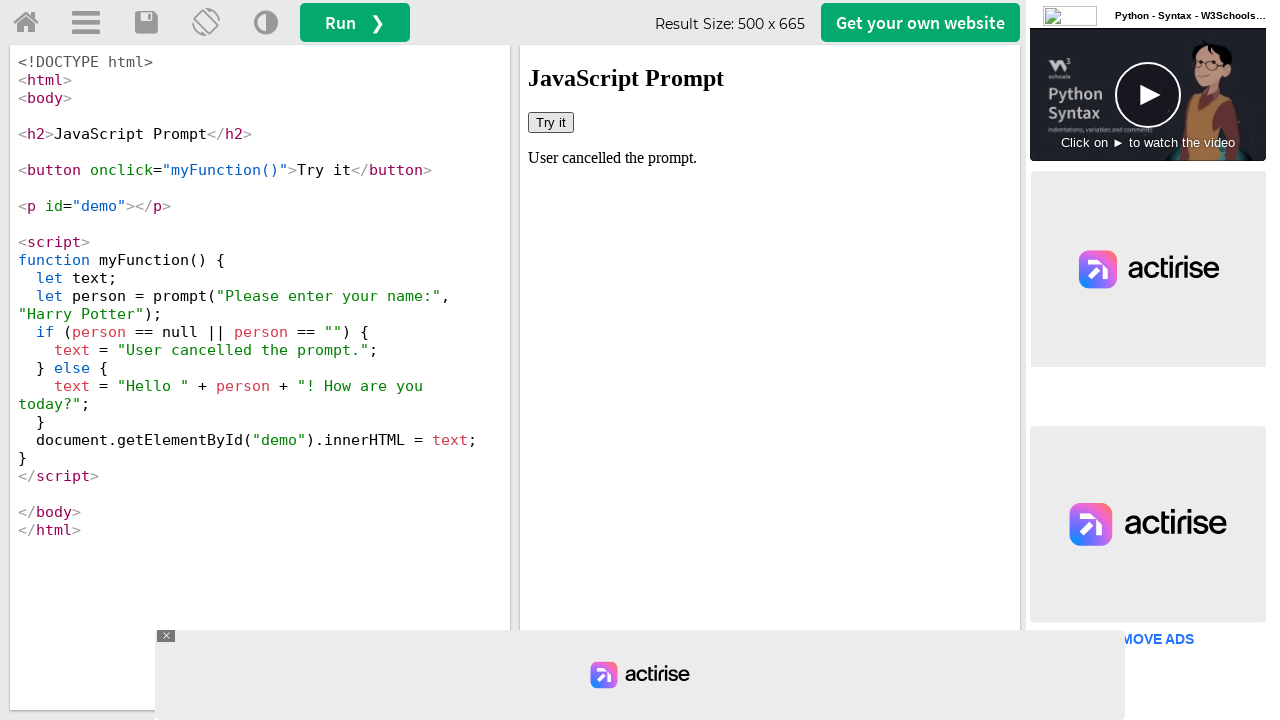